Tests calendar date picker functionality by setting a date value using JavaScript execution on a date input field

Starting URL: https://www.hyrtutorials.com/p/calendar-practice.html

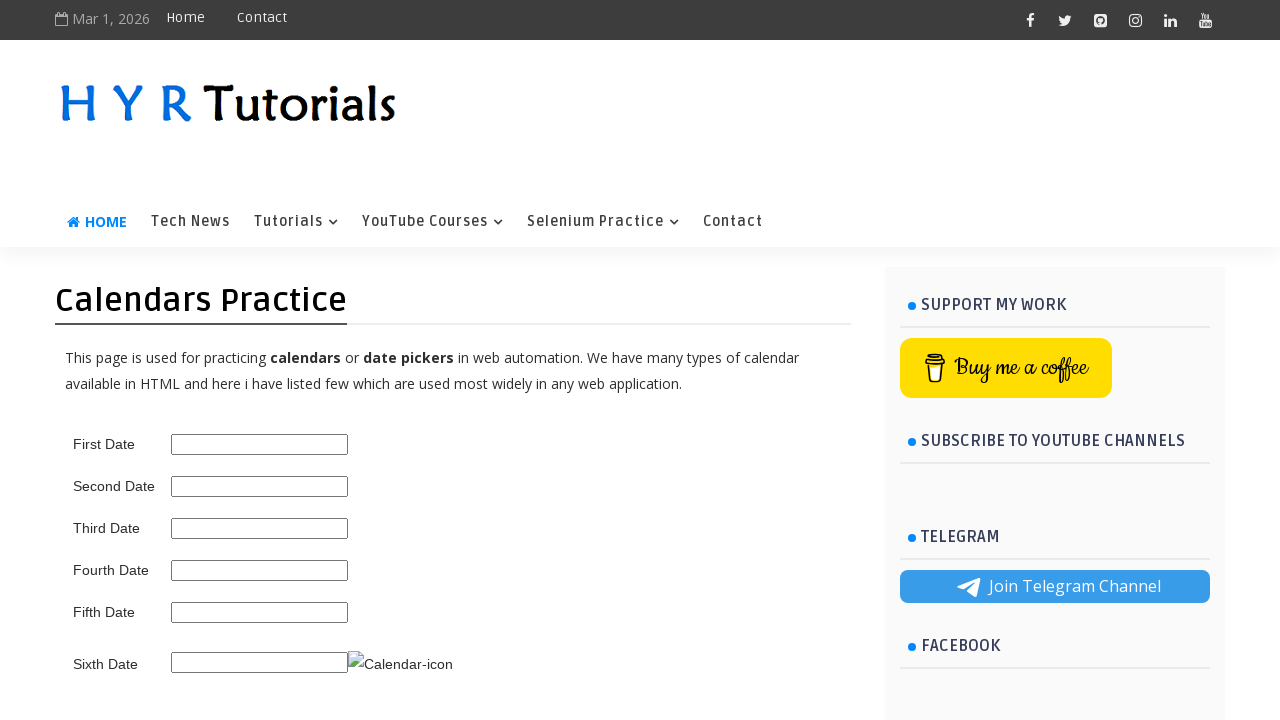

Set date value to '15/03/2024' in first date picker using JavaScript
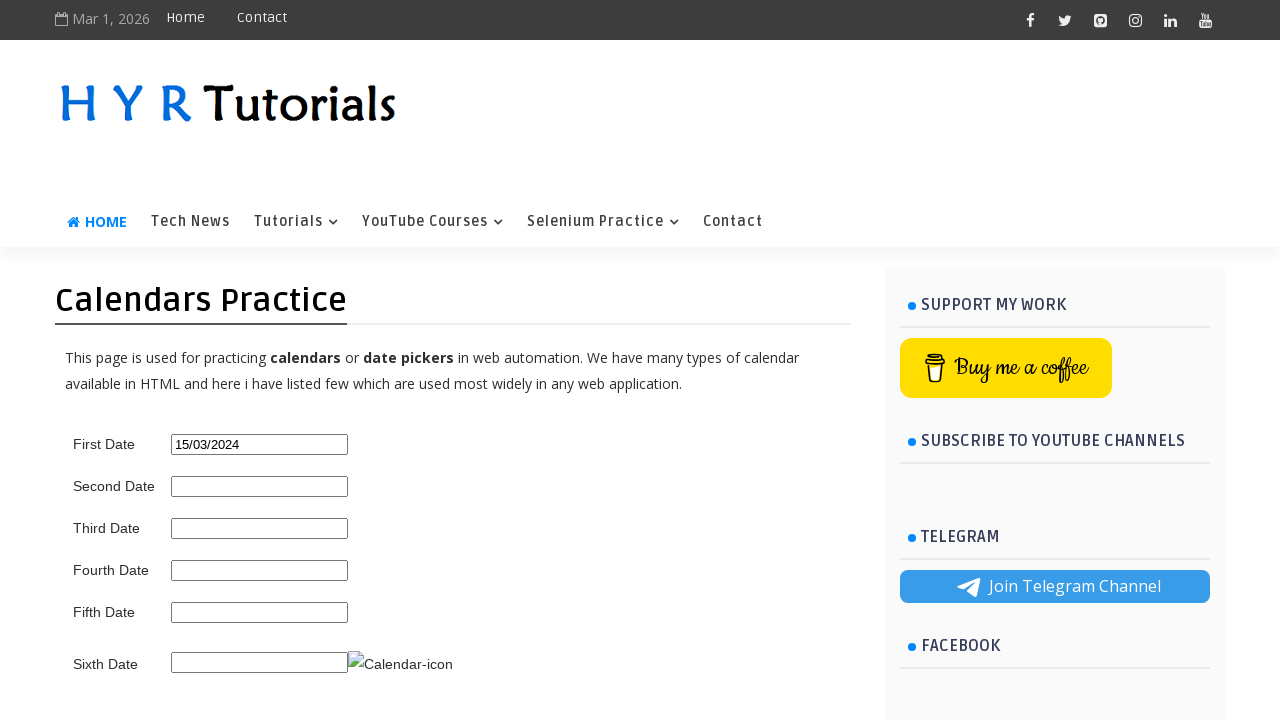

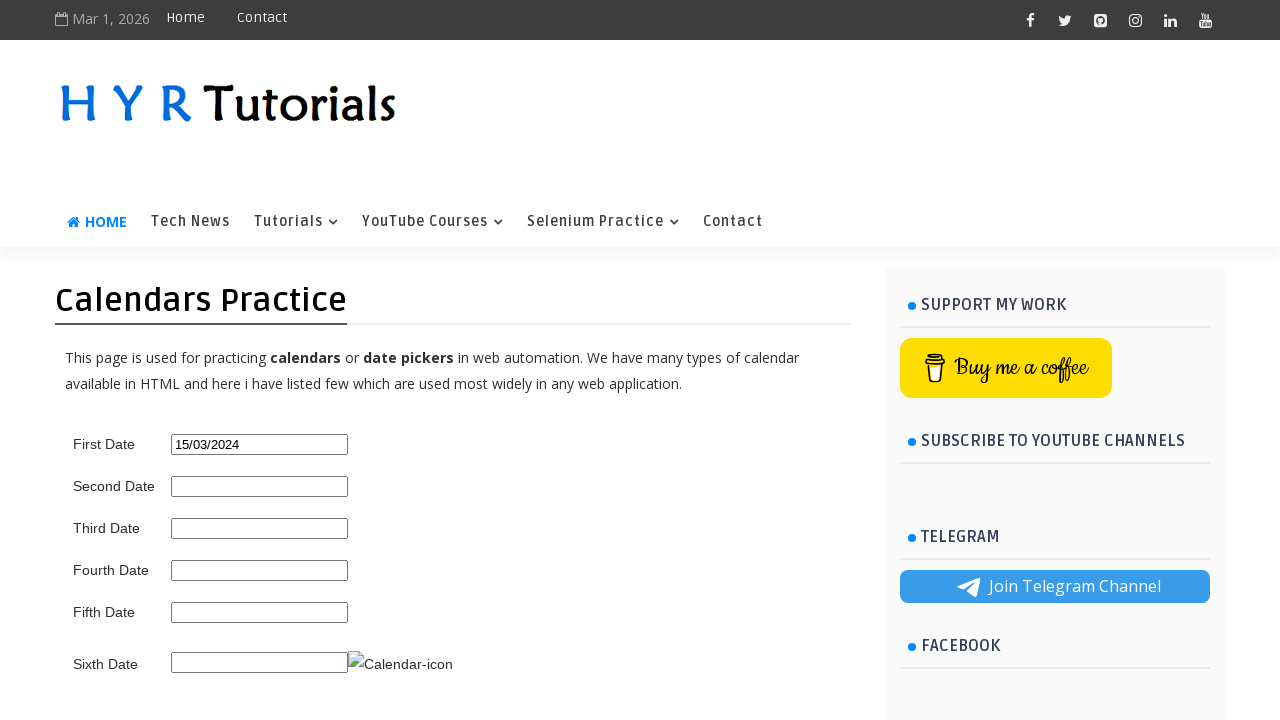